Tests a flight booking practice page by interacting with various dropdowns (currency, passenger count, origin/destination), autosuggest fields, and checkboxes to verify form functionality.

Starting URL: https://rahulshettyacademy.com/dropdownsPractise/

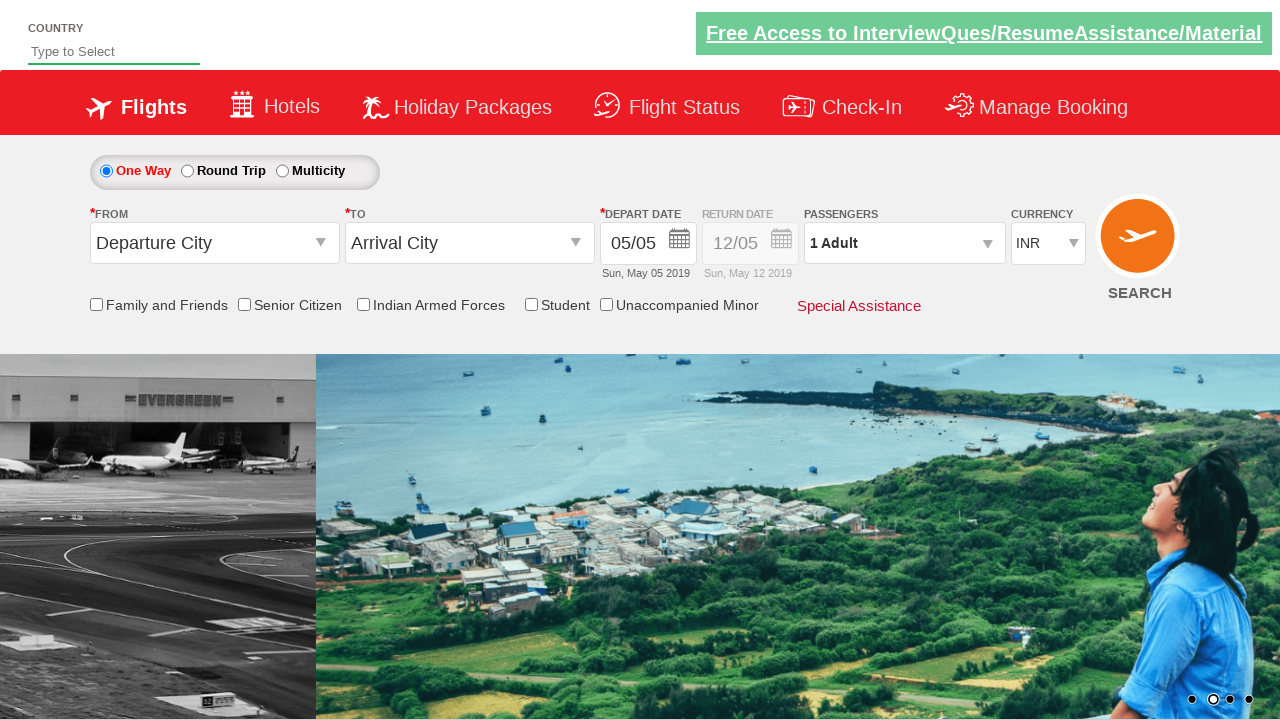

Selected currency by index 3 (INR) on #ctl00_mainContent_DropDownListCurrency
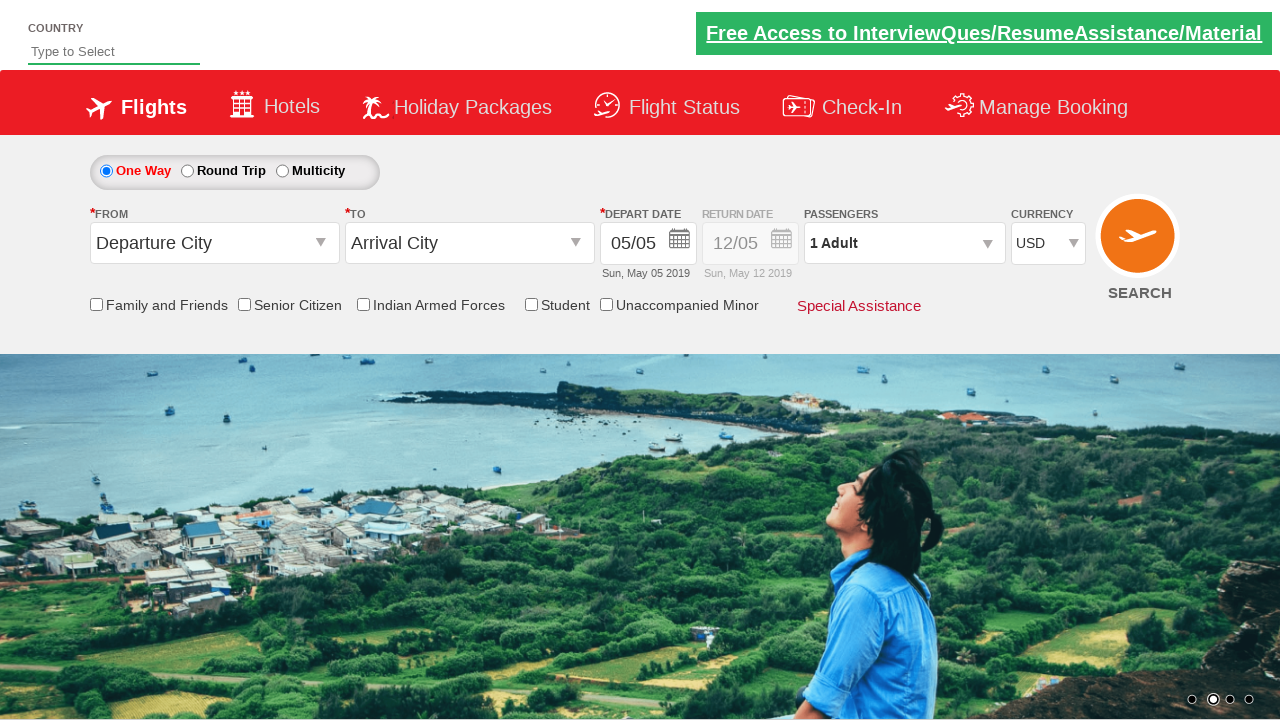

Selected currency by visible text (AED) on #ctl00_mainContent_DropDownListCurrency
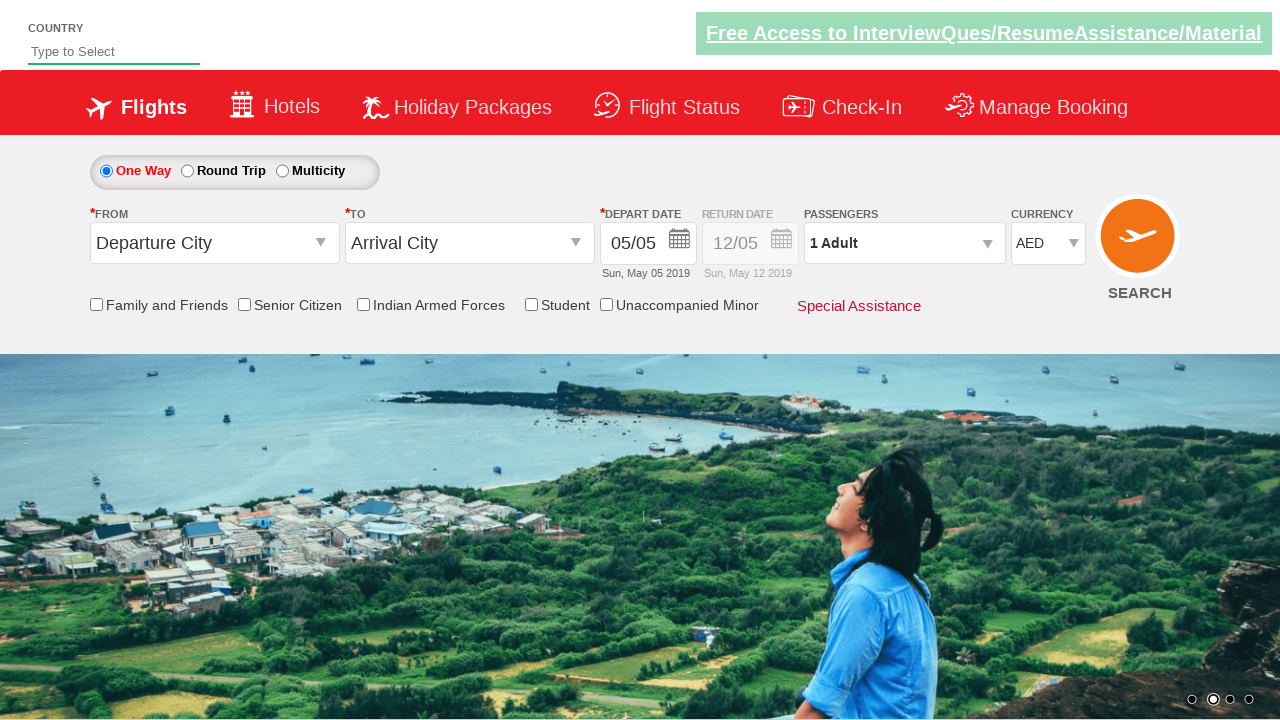

Selected currency by value (INR) on #ctl00_mainContent_DropDownListCurrency
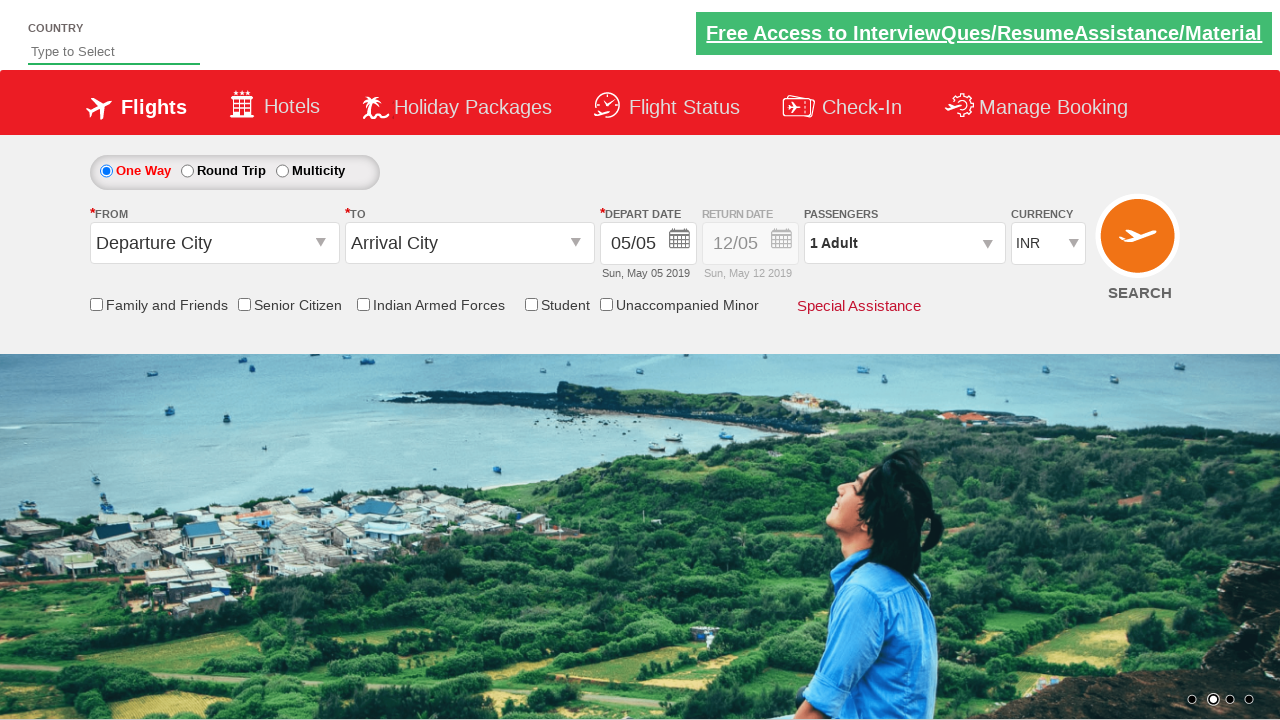

Clicked passenger info dropdown to open at (904, 243) on #divpaxinfo
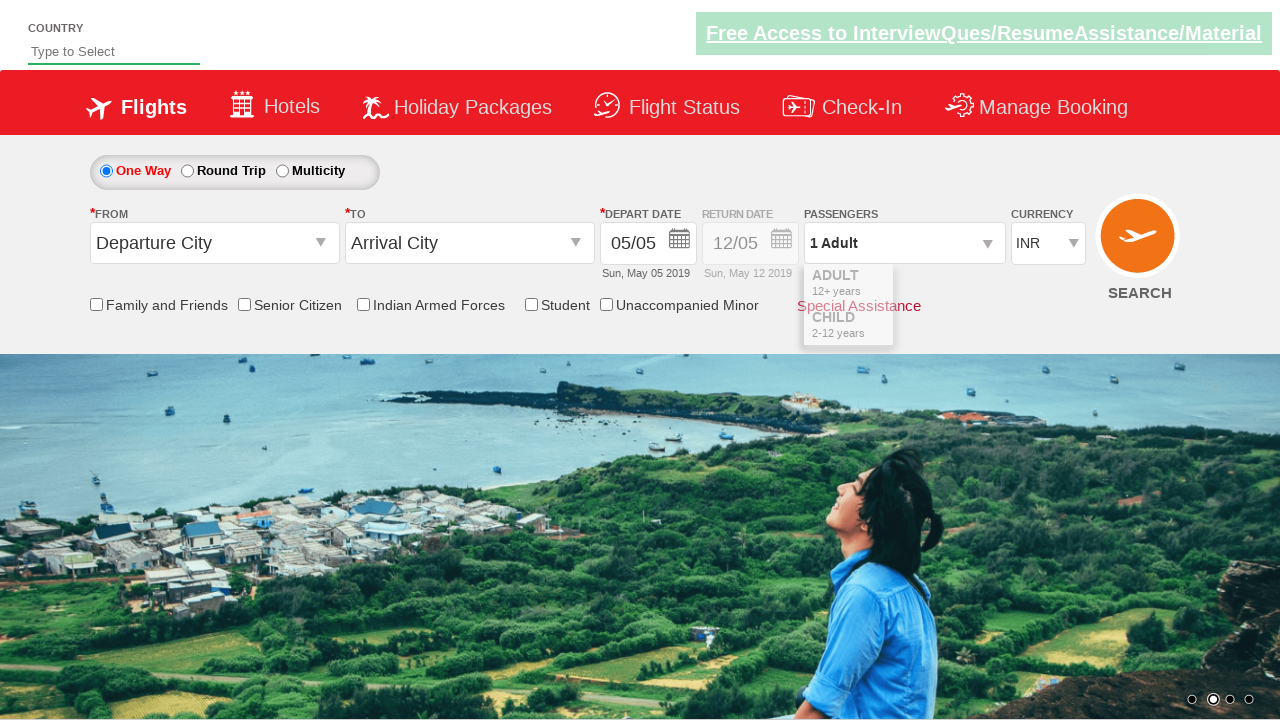

Waited 1000ms for dropdown to fully open
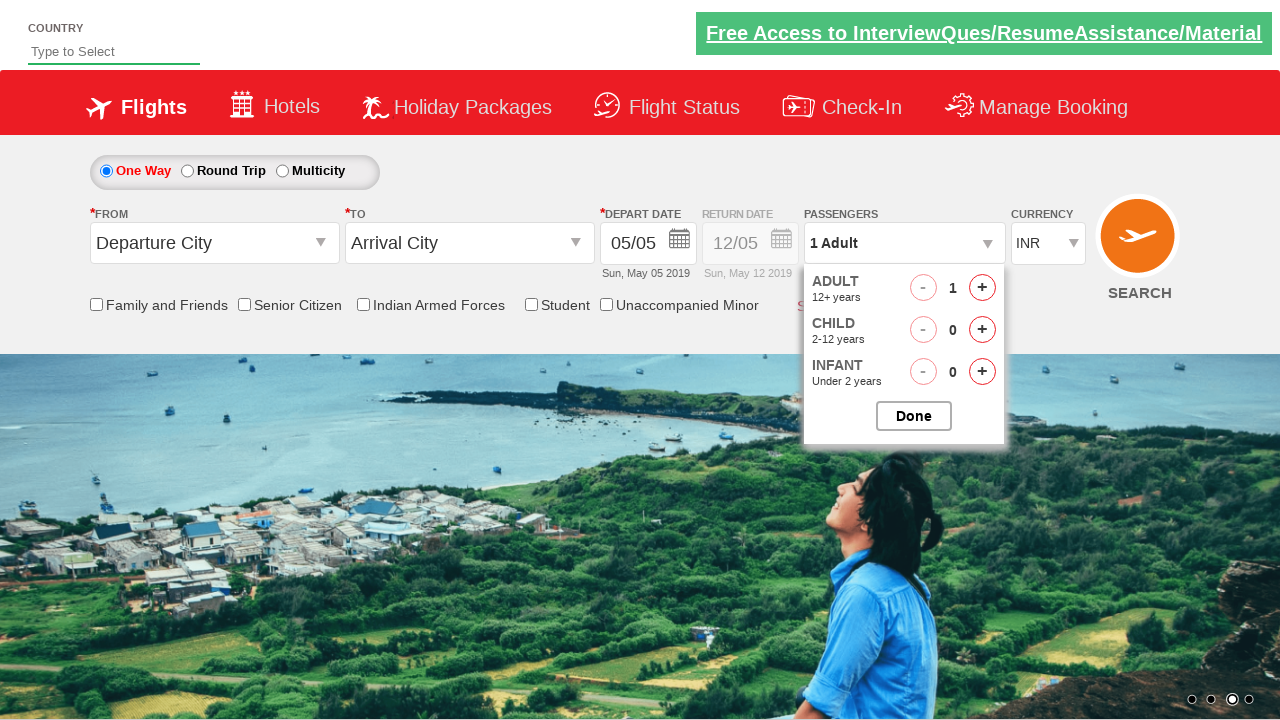

Incremented adult passenger count (iteration 1/4) at (982, 288) on #hrefIncAdt
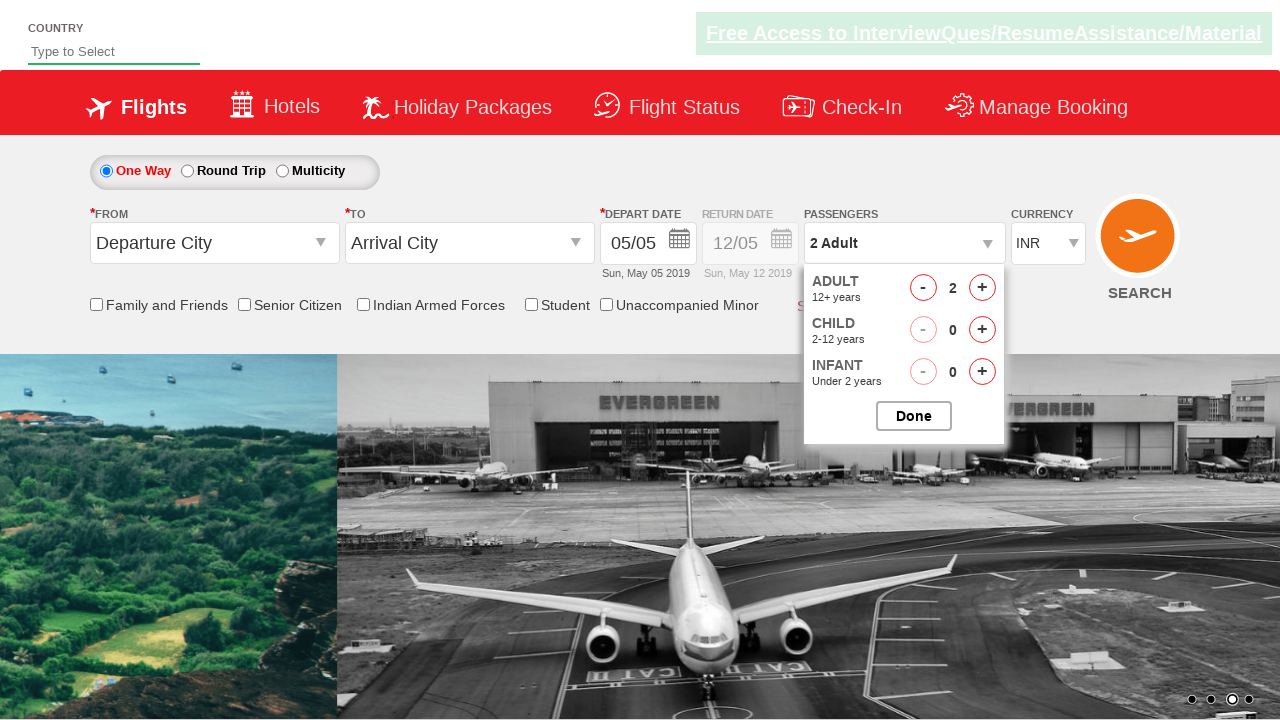

Incremented adult passenger count (iteration 2/4) at (982, 288) on #hrefIncAdt
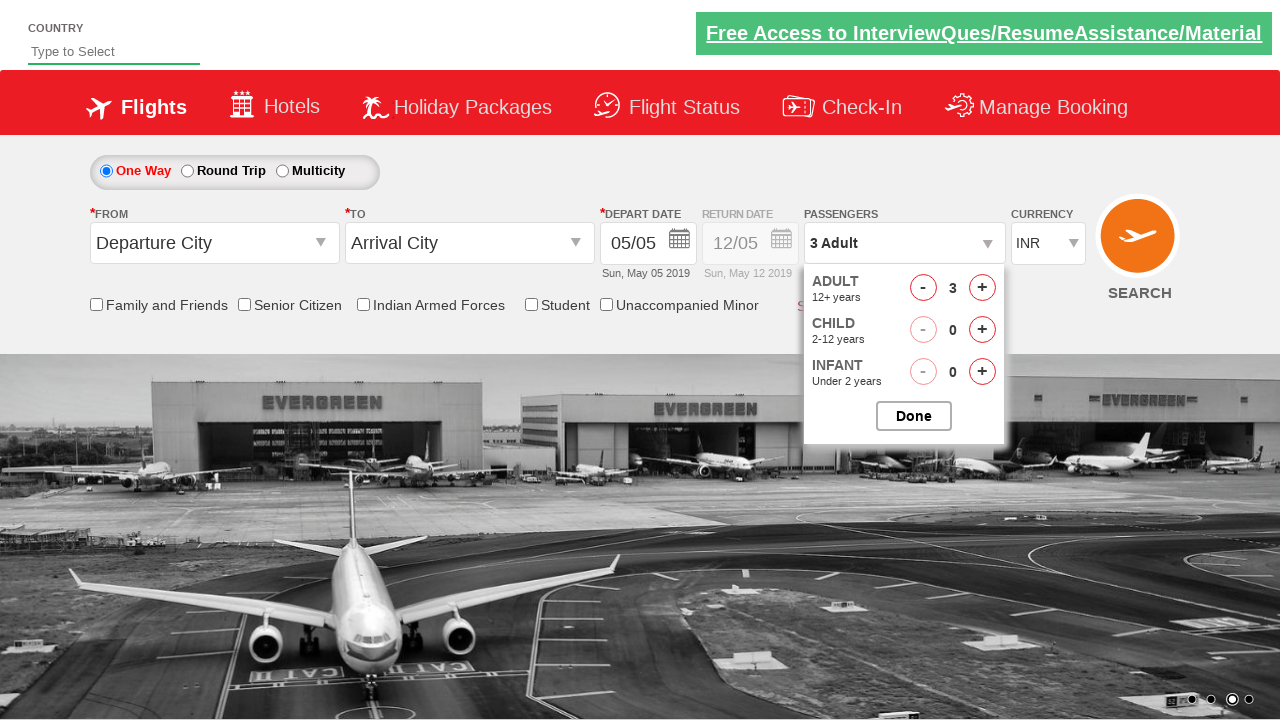

Incremented adult passenger count (iteration 3/4) at (982, 288) on #hrefIncAdt
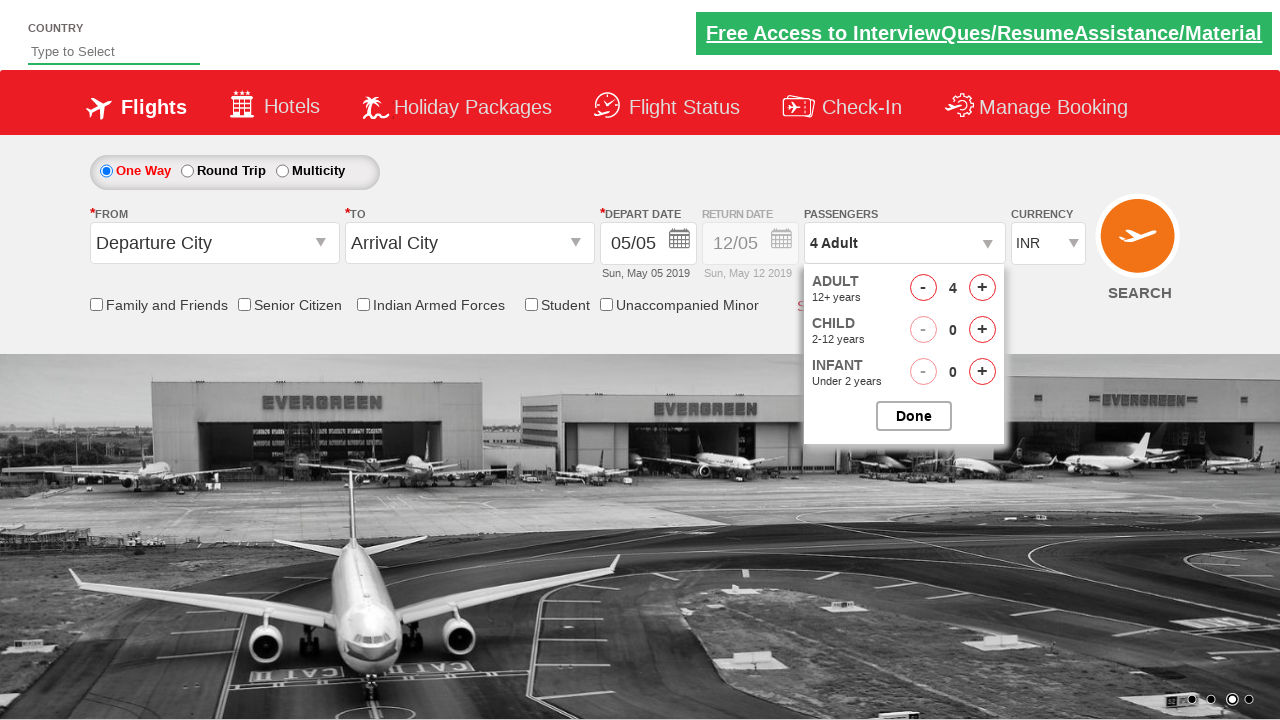

Incremented adult passenger count (iteration 4/4) at (982, 288) on #hrefIncAdt
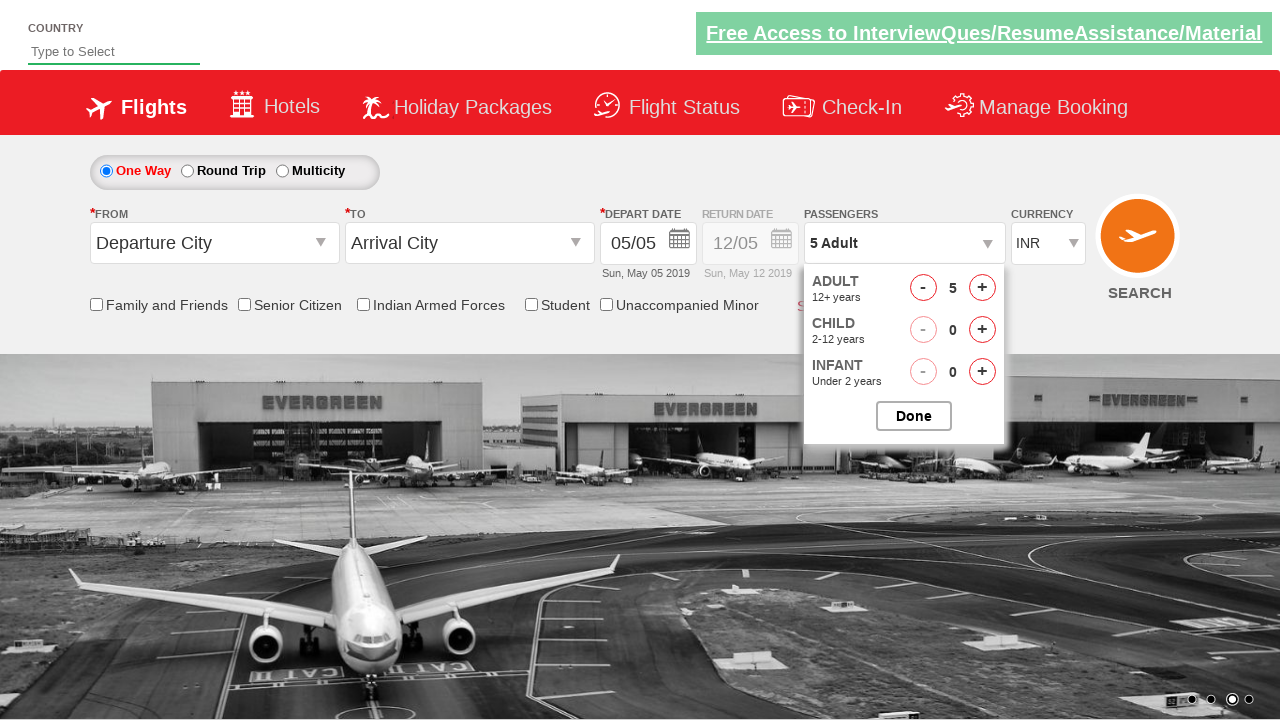

Closed passenger options at (914, 416) on #btnclosepaxoption
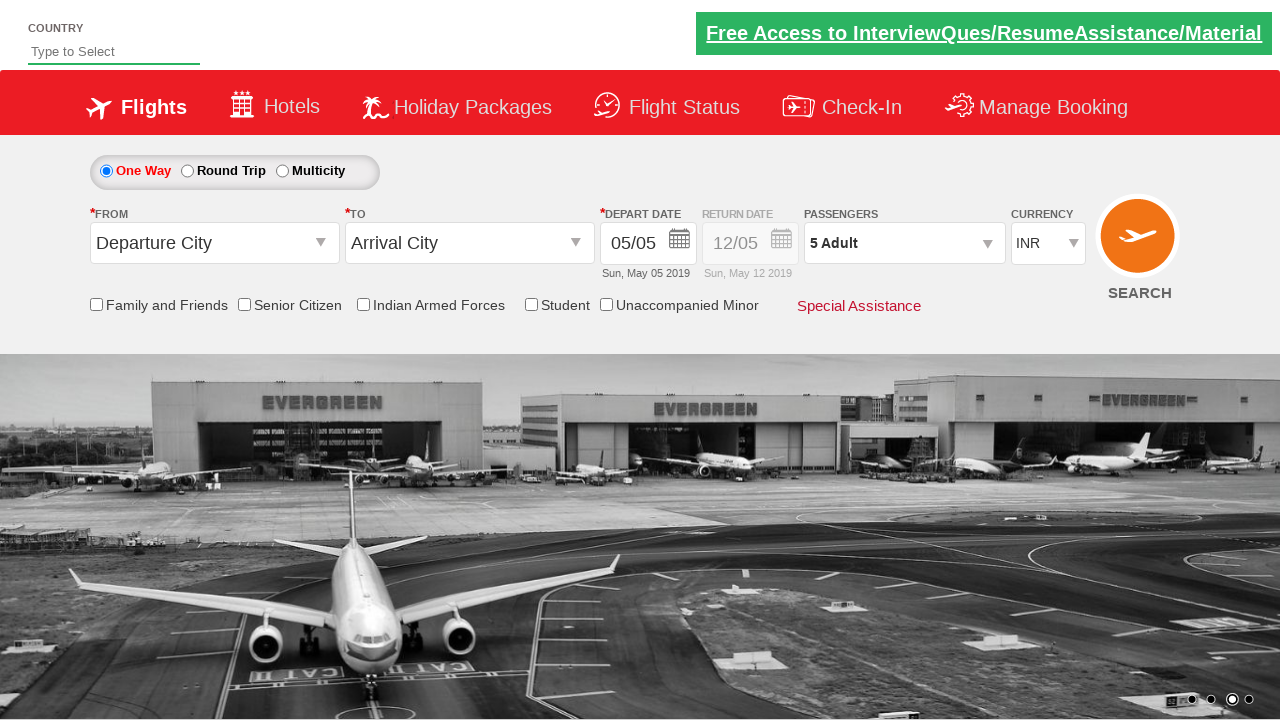

Retrieved passenger info text: '5 Adult'
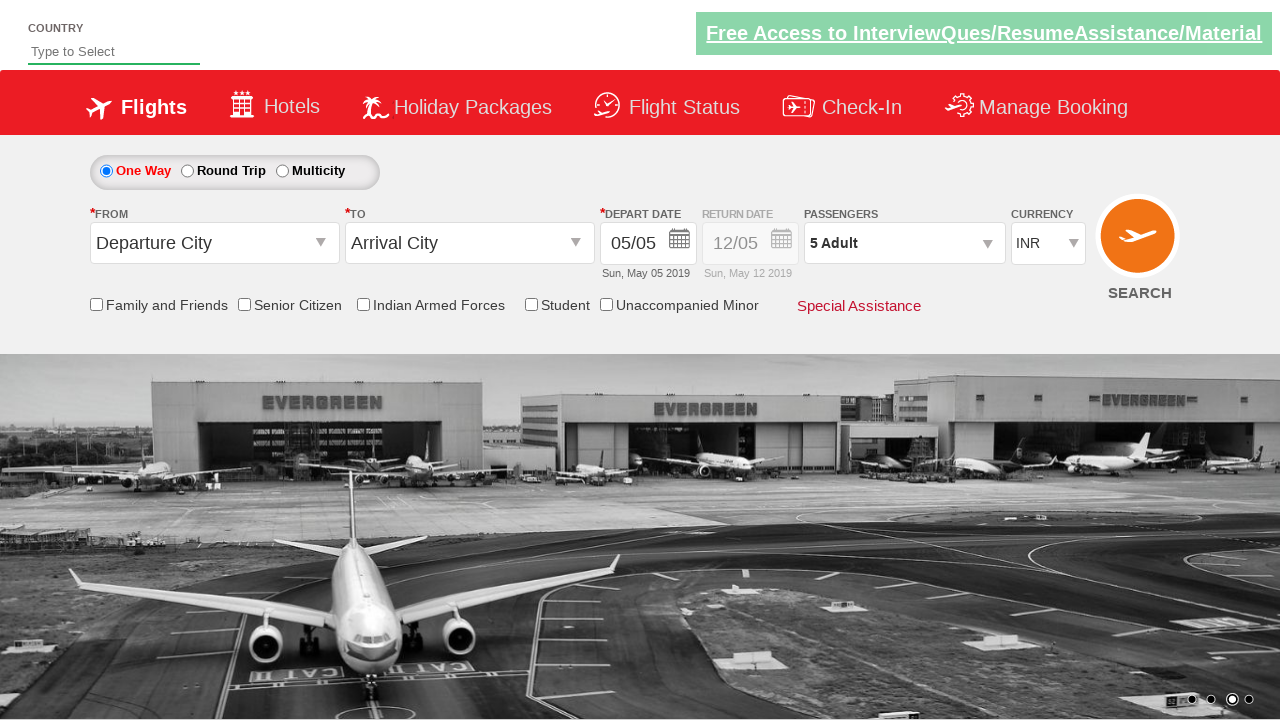

Verified passenger info displays '5 Adult'
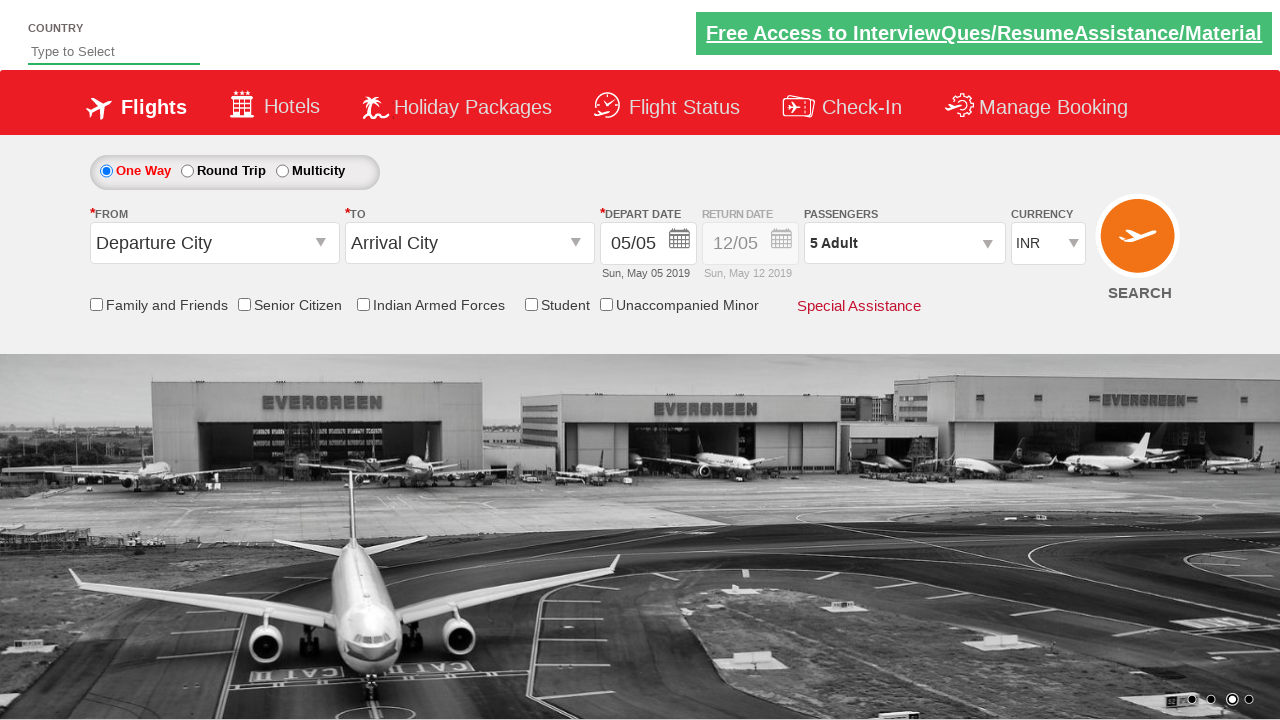

Clicked origin station dropdown at (214, 243) on #ctl00_mainContent_ddl_originStation1_CTXT
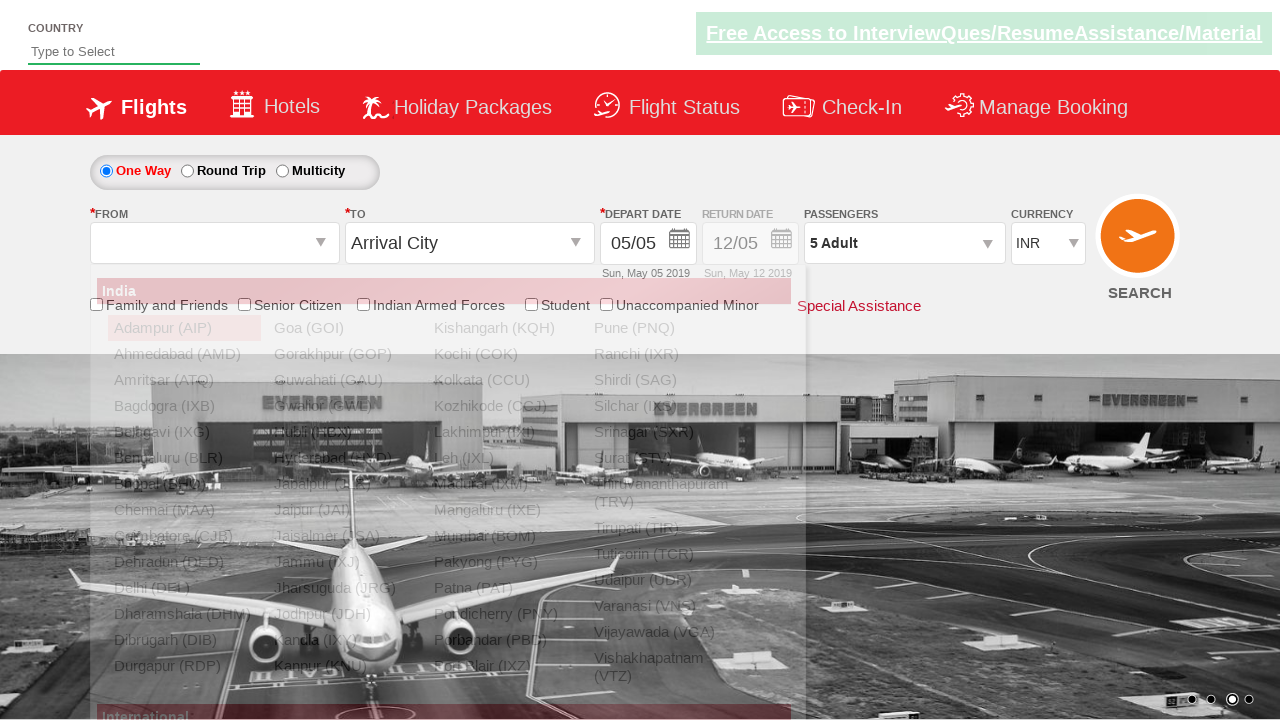

Selected Bangalore (BLR) as origin at (184, 458) on xpath=//a[@value='BLR']
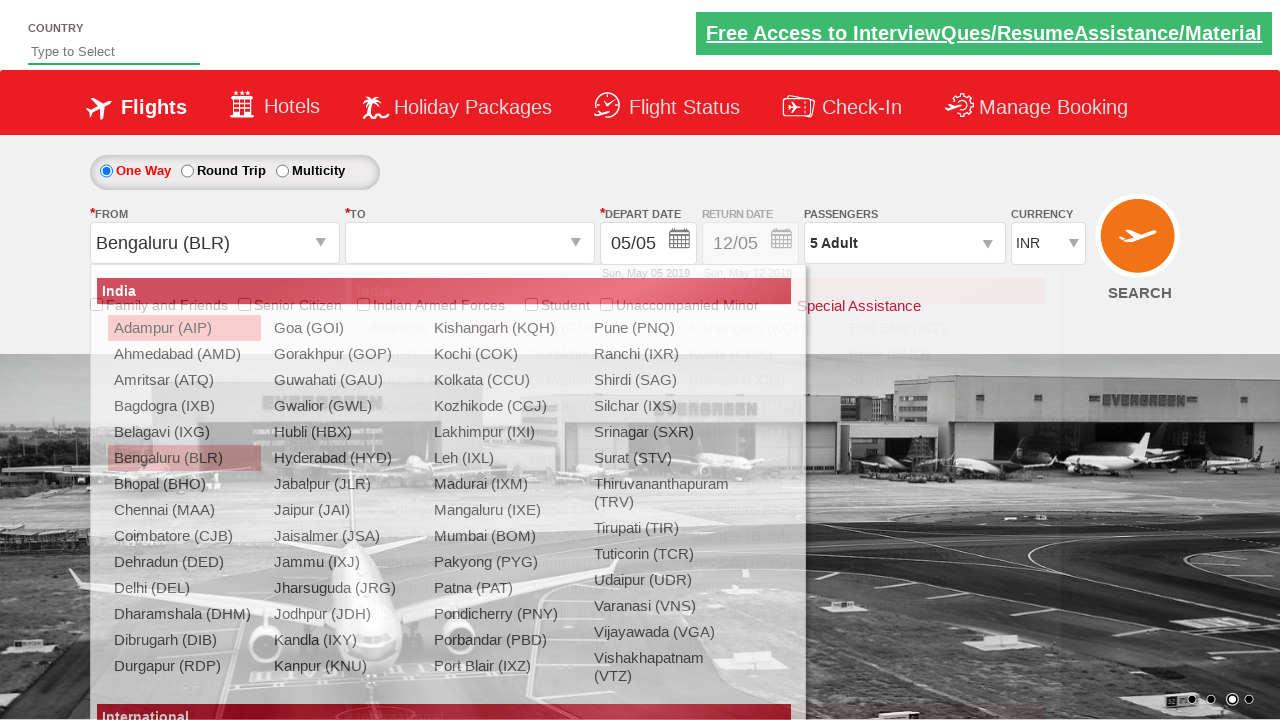

Waited 1000ms after origin selection
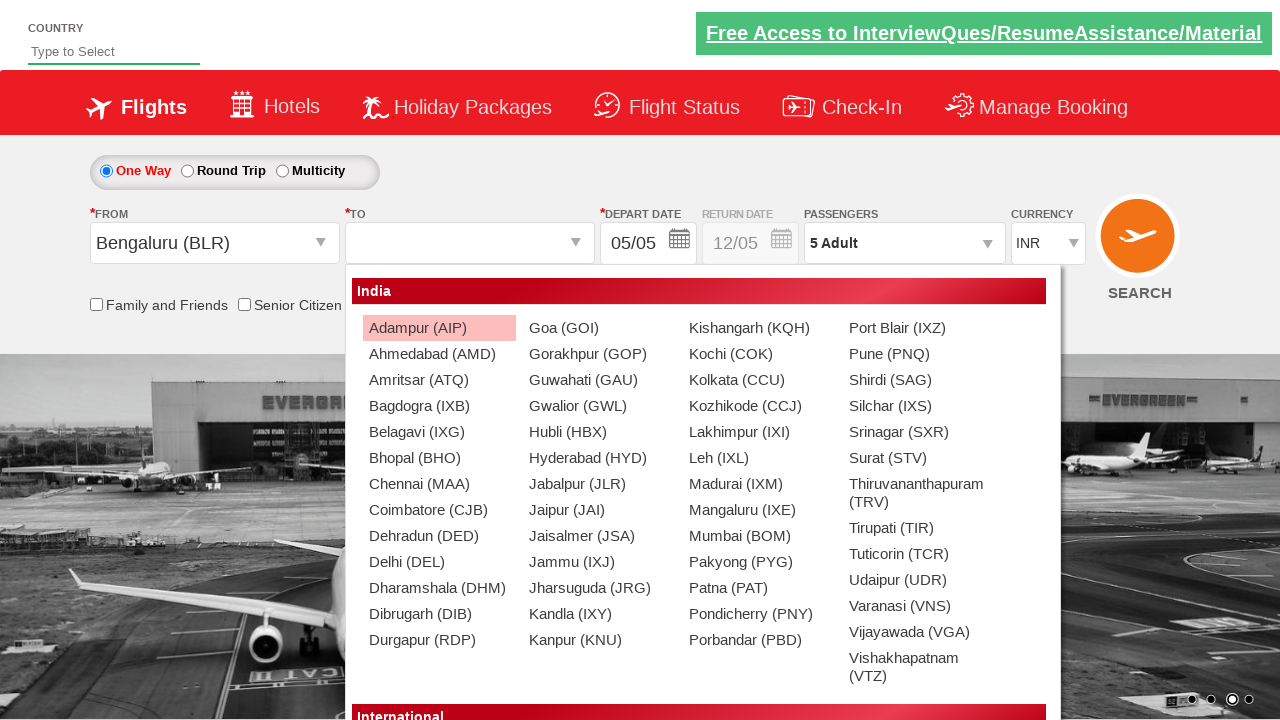

Selected Chennai (MAA) as destination at (439, 484) on xpath=//div[@id='glsctl00_mainContent_ddl_destinationStation1_CTNR'] //a[@value=
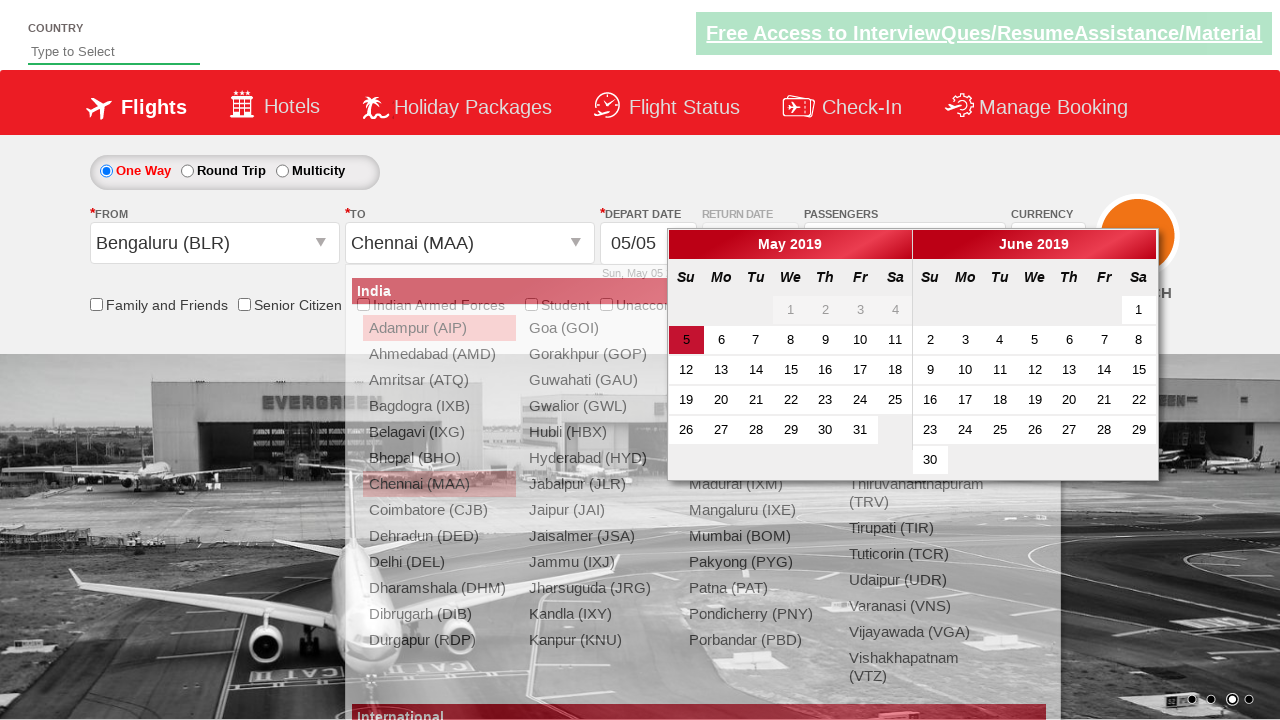

Filled autosuggest field with 'ind' on #autosuggest
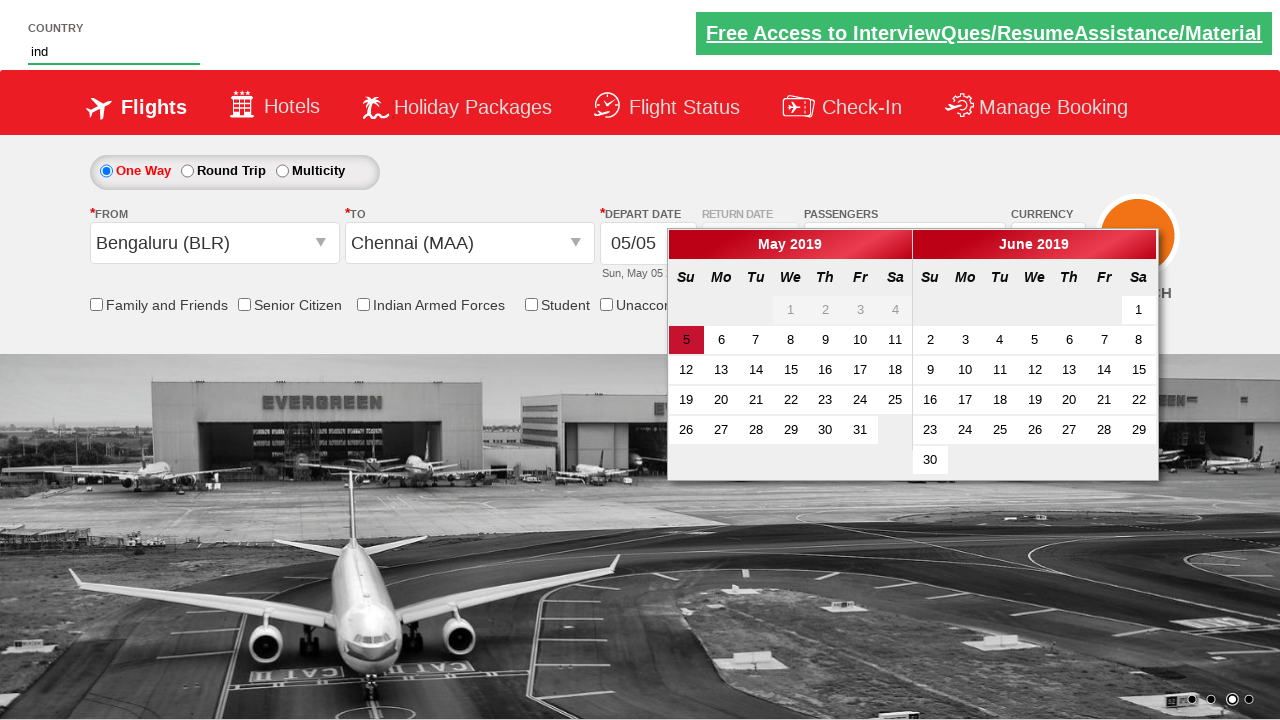

Waited for autosuggest options to appear
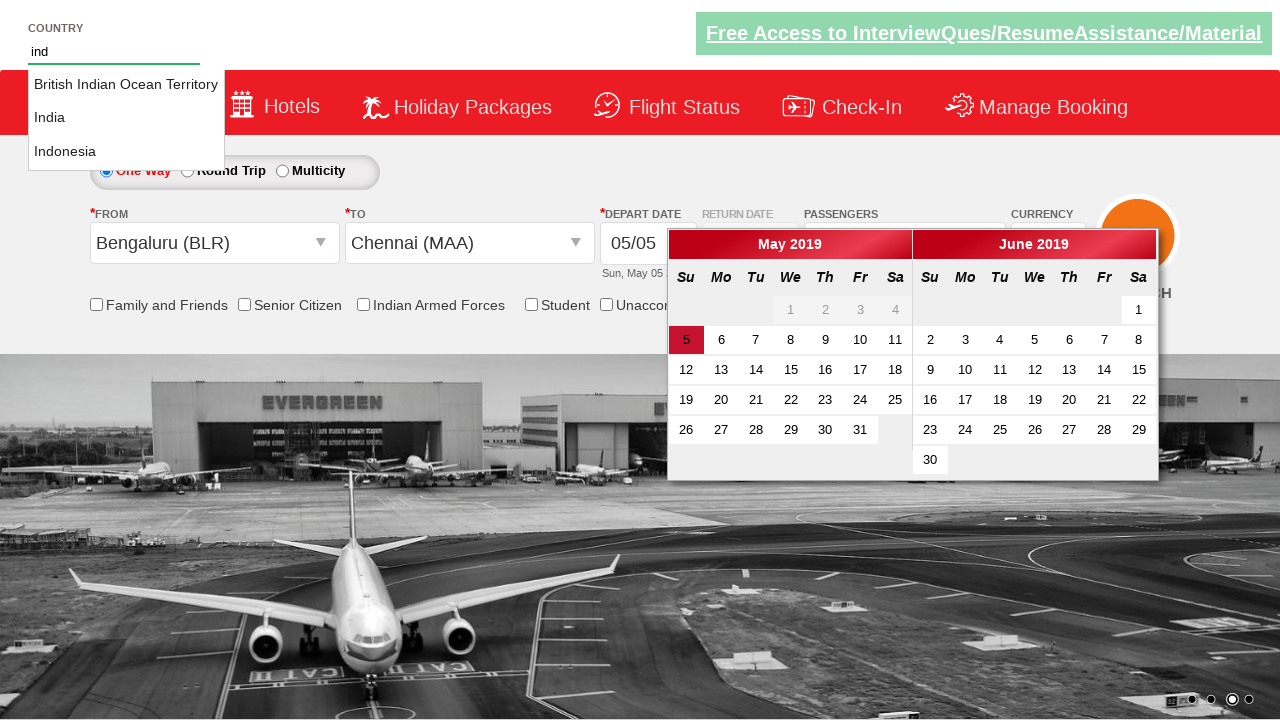

Retrieved 3 autosuggest options
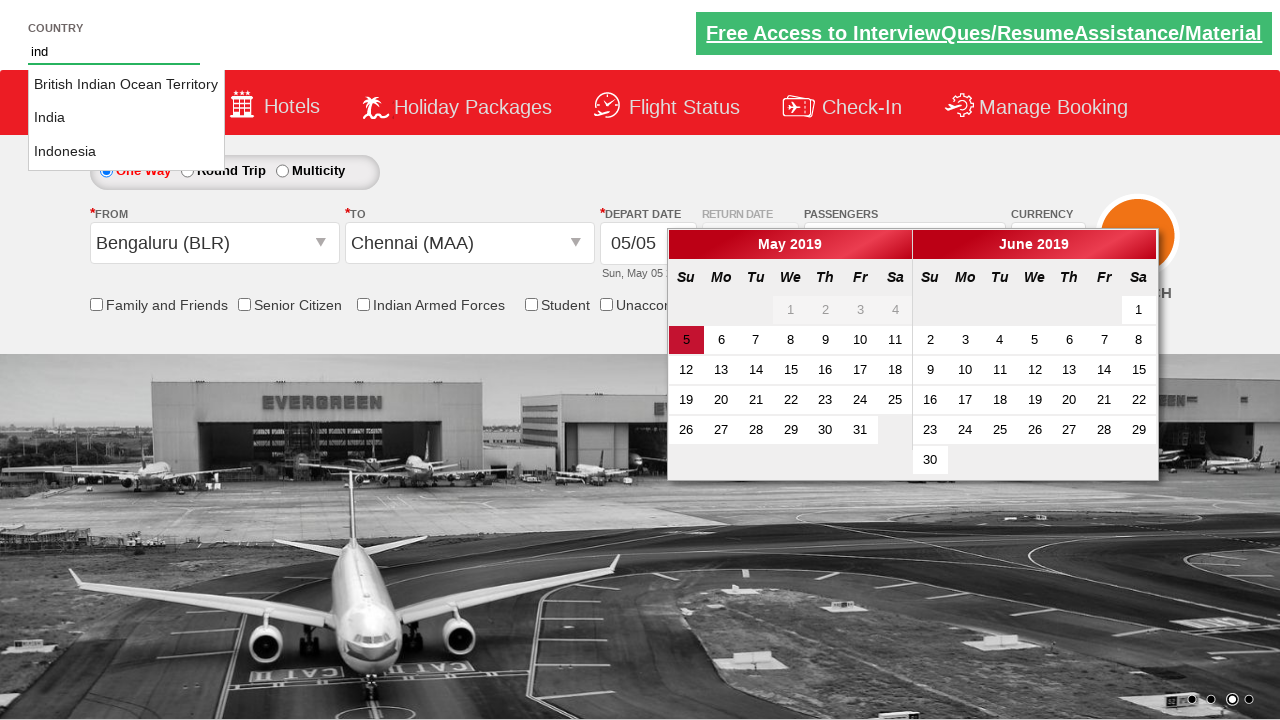

Selected 'India' from autosuggest options at (126, 118) on li.ui-menu-item a >> nth=1
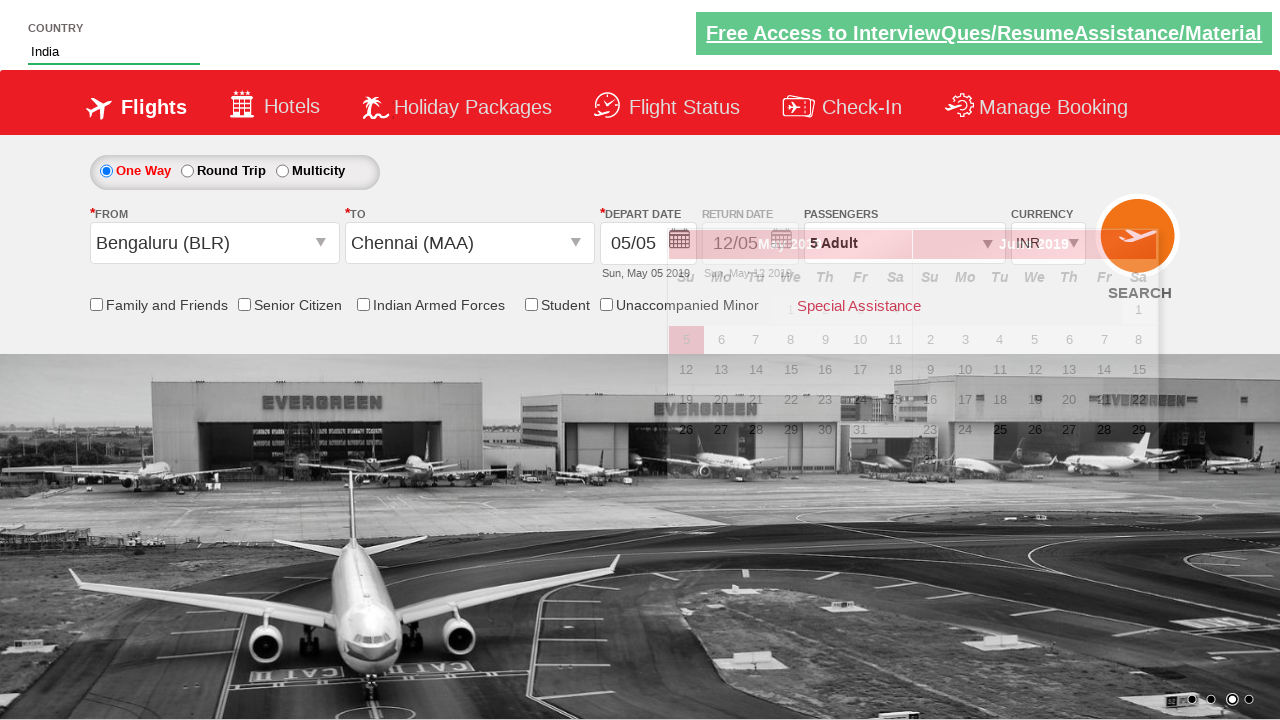

Located Senior Citizen checkbox
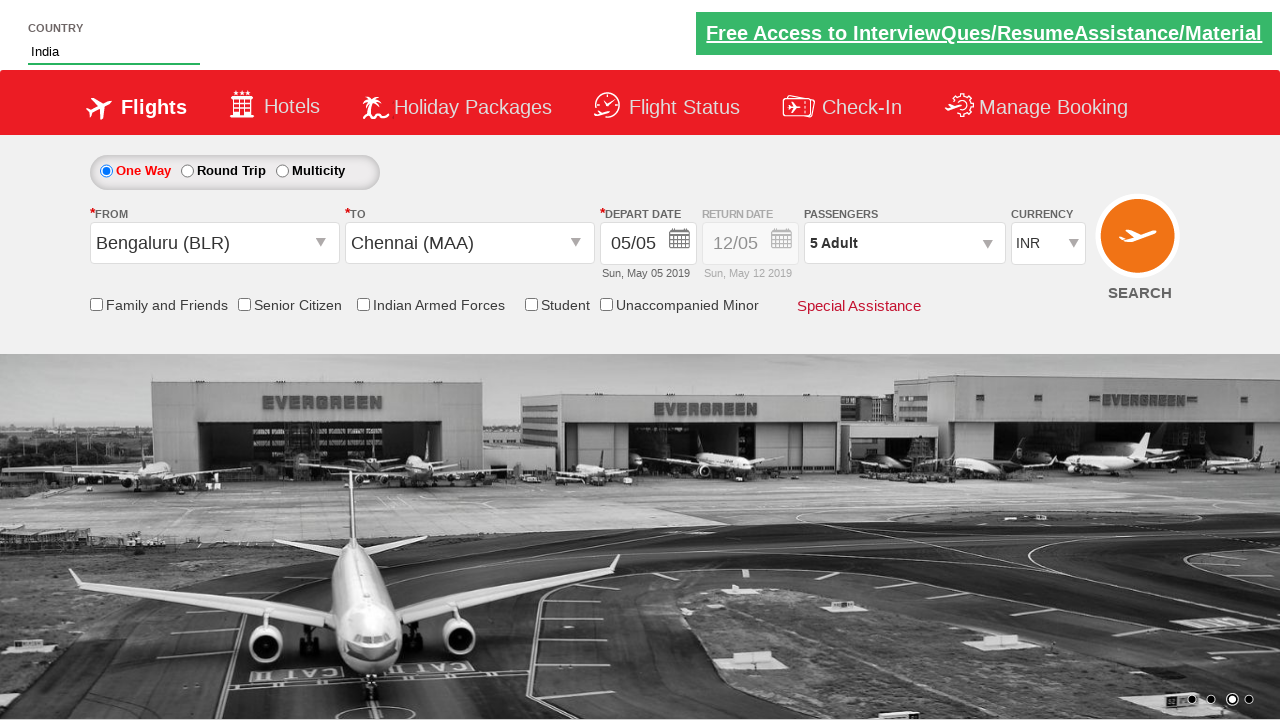

Verified Senior Citizen checkbox is not selected
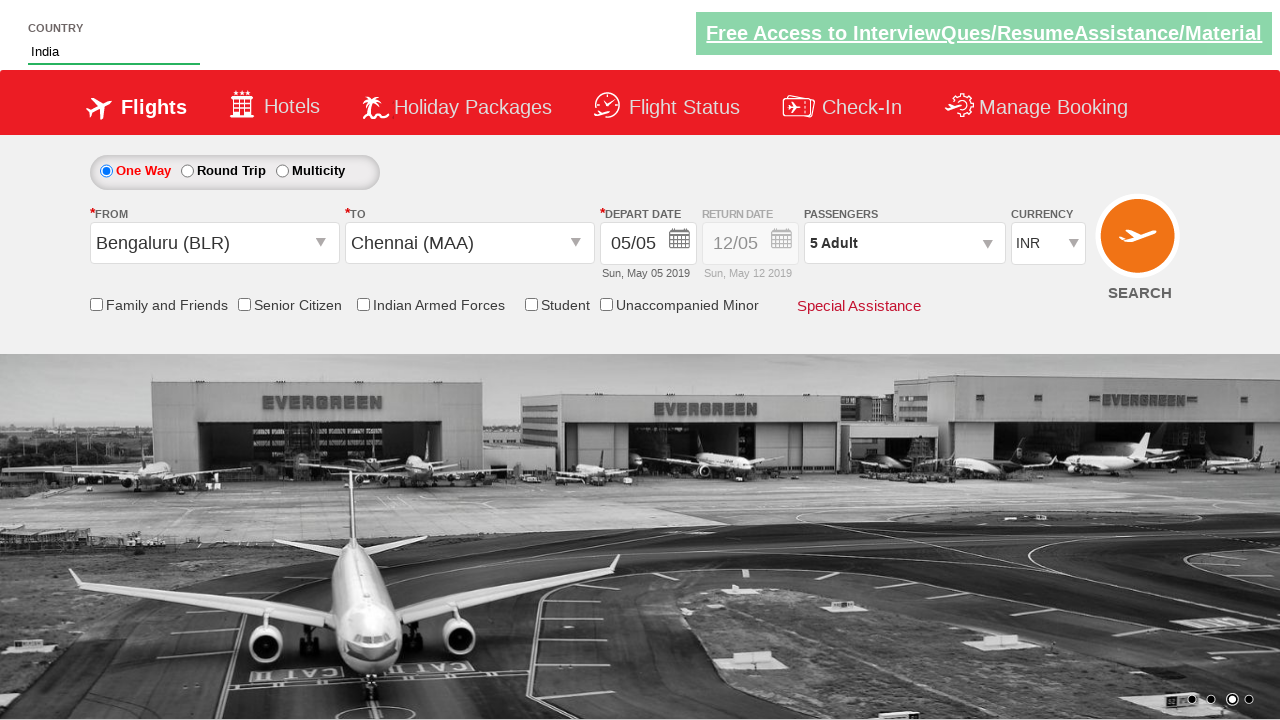

Clicked Senior Citizen checkbox to select it at (244, 304) on input[id*='SeniorCitizenDiscount']
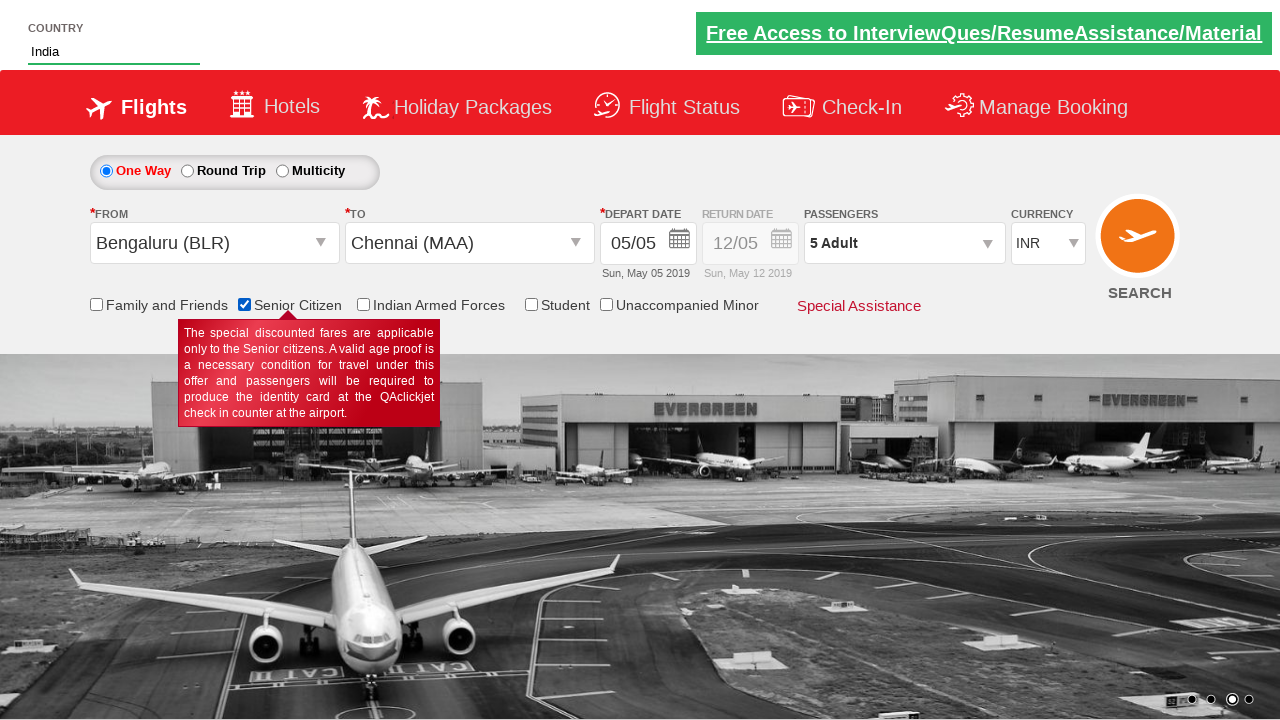

Verified Senior Citizen checkbox is now selected
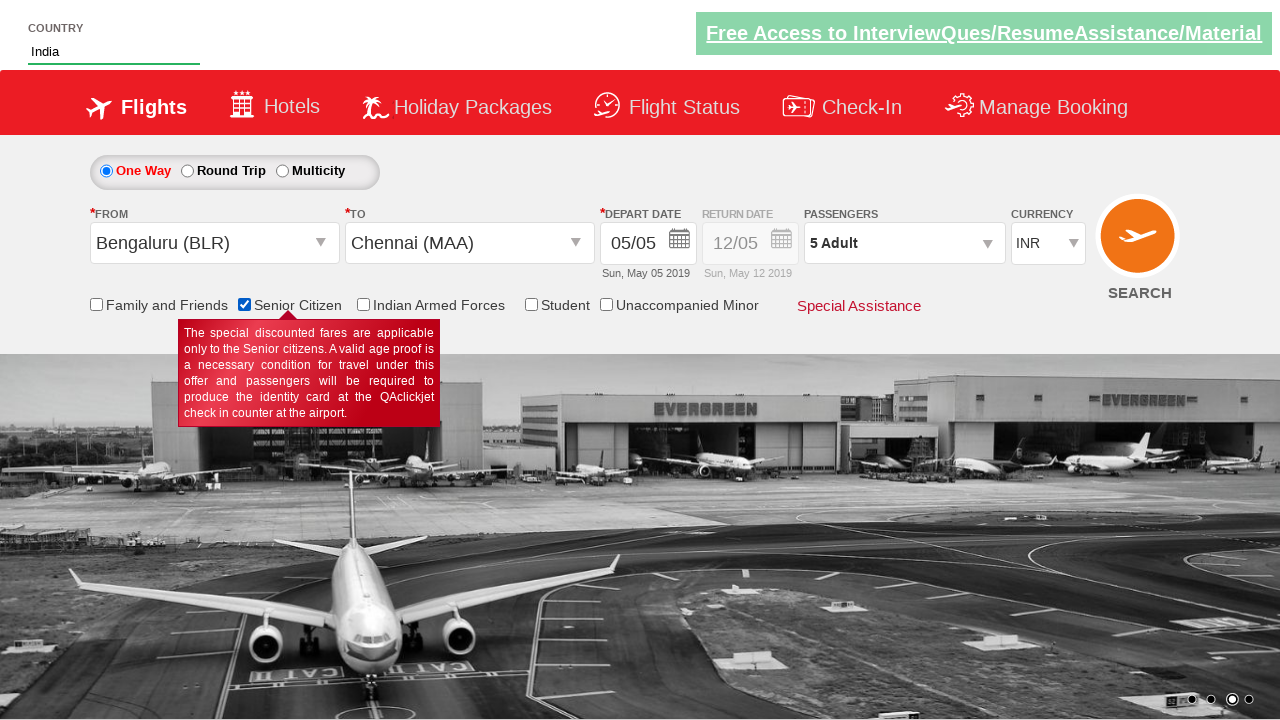

Counted total checkboxes on page: 6
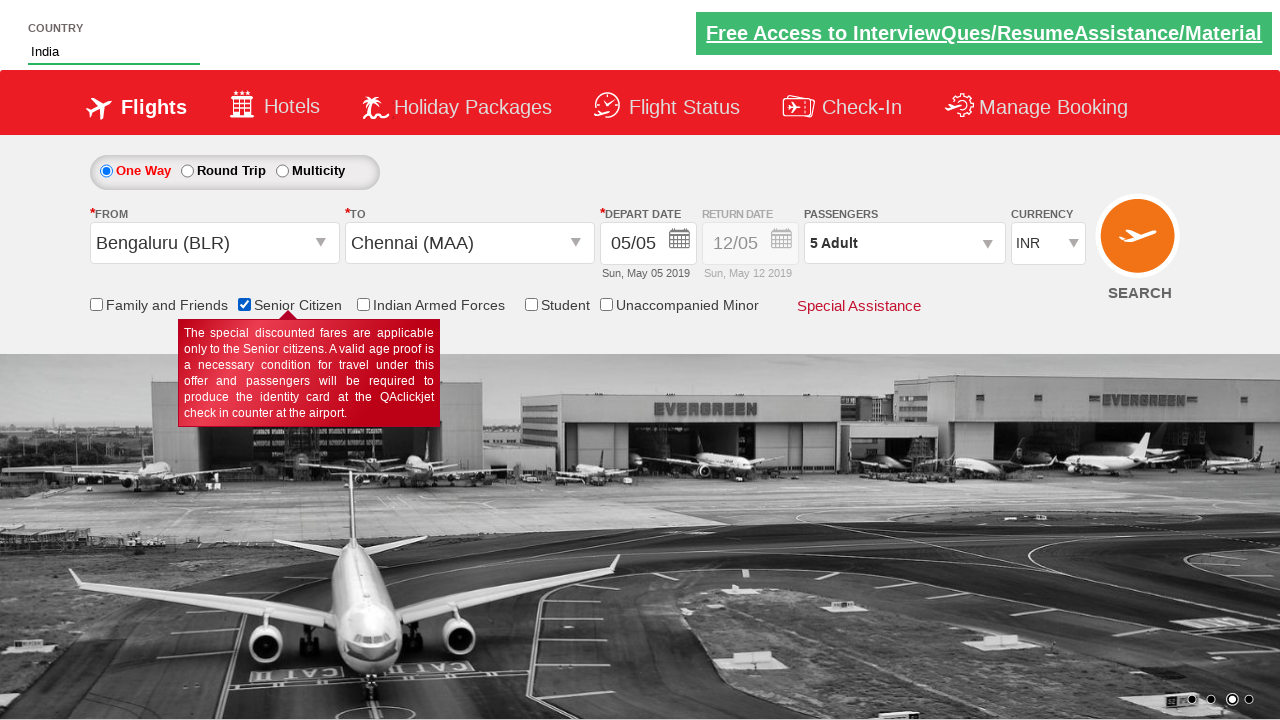

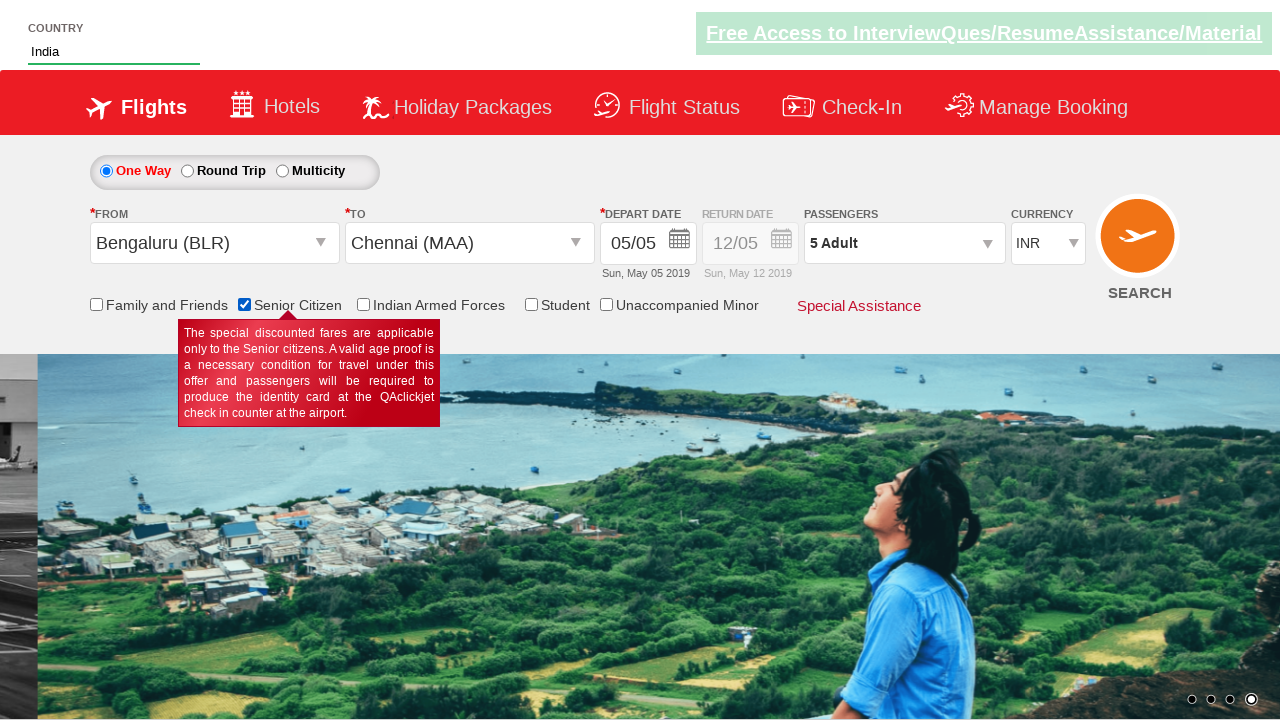